Navigates to the Checkboxes page, toggles both checkboxes, and tests browser back/forward navigation

Starting URL: https://the-internet.herokuapp.com

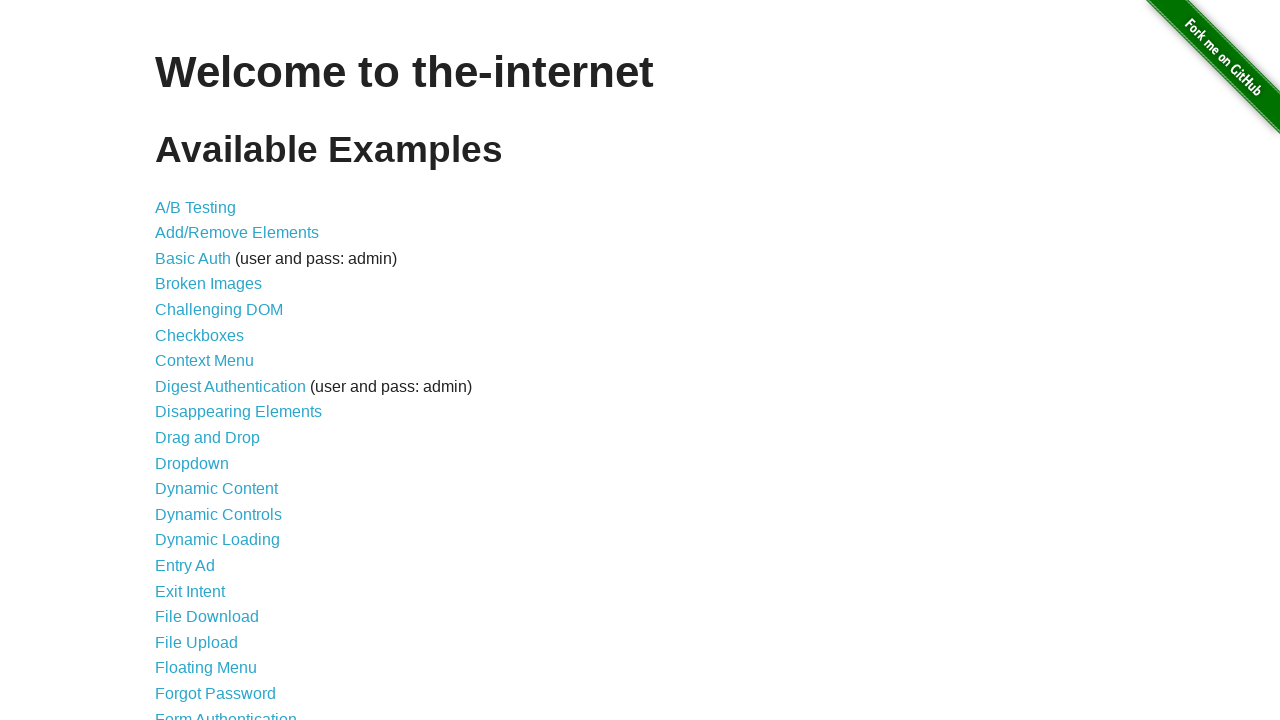

Clicked on Checkboxes link at (200, 335) on text=Checkboxes
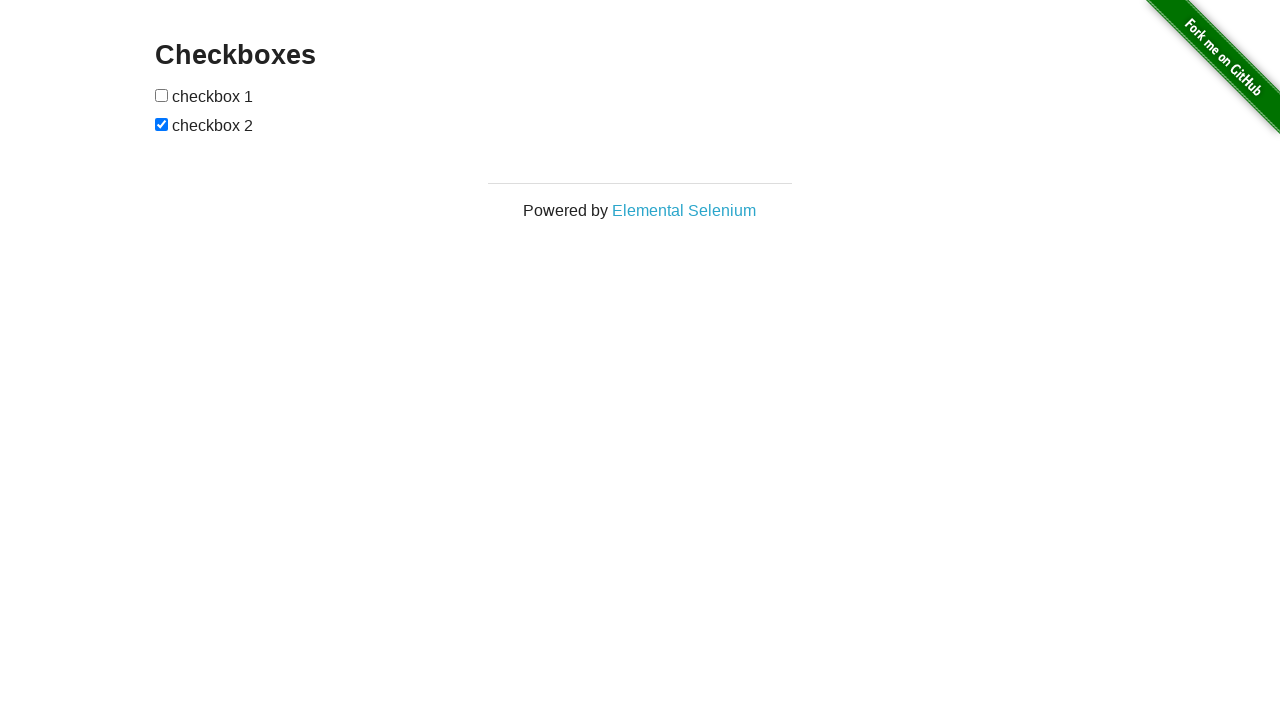

Navigated to Checkboxes page
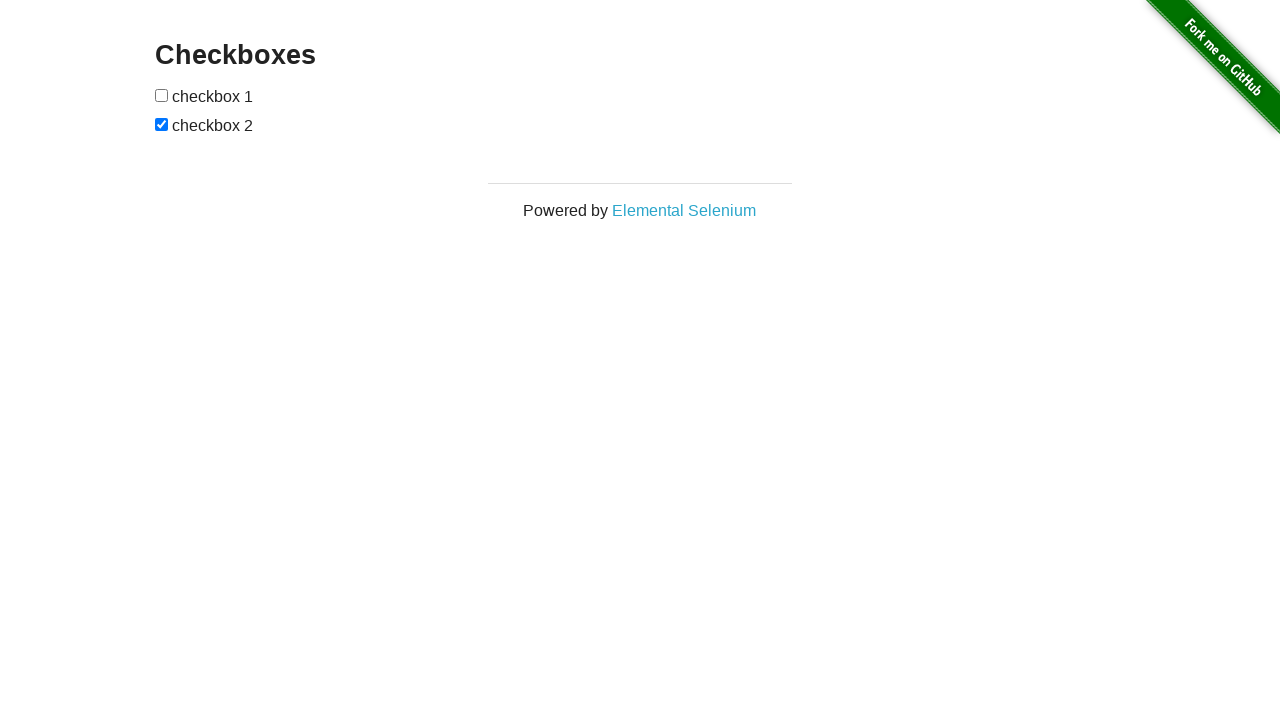

Verified page heading is 'Checkboxes'
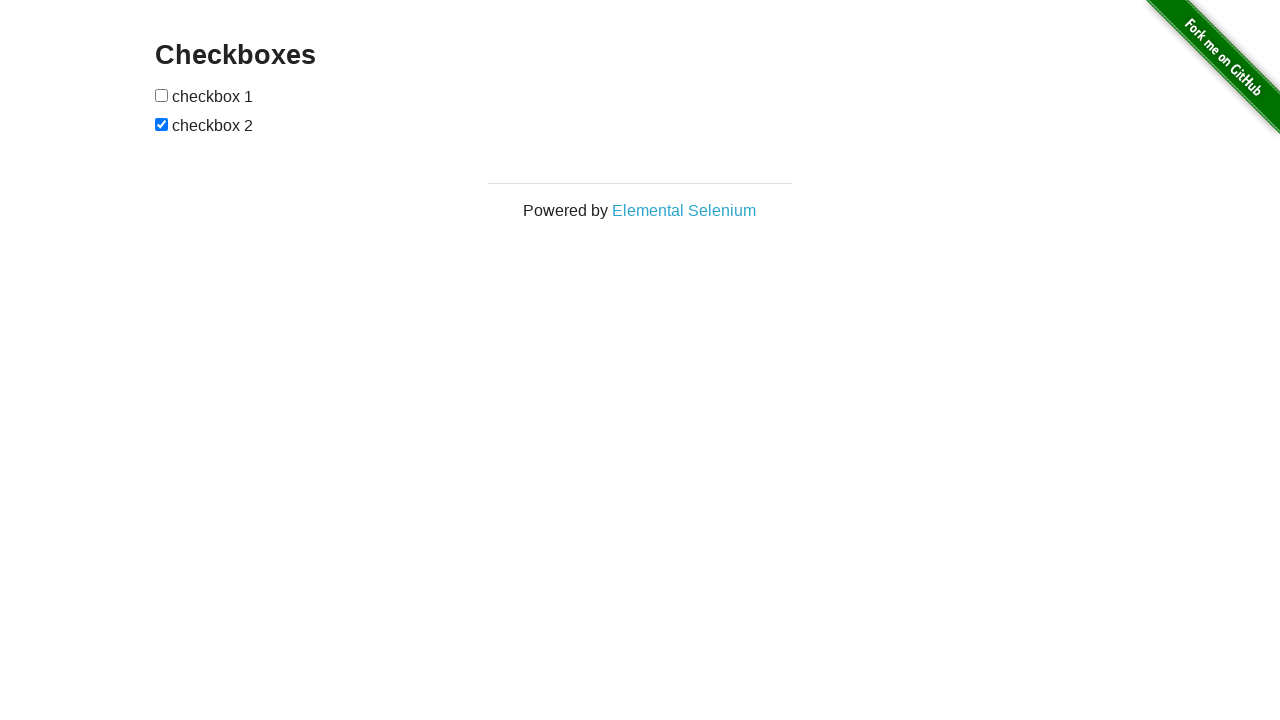

Located all checkboxes on the page
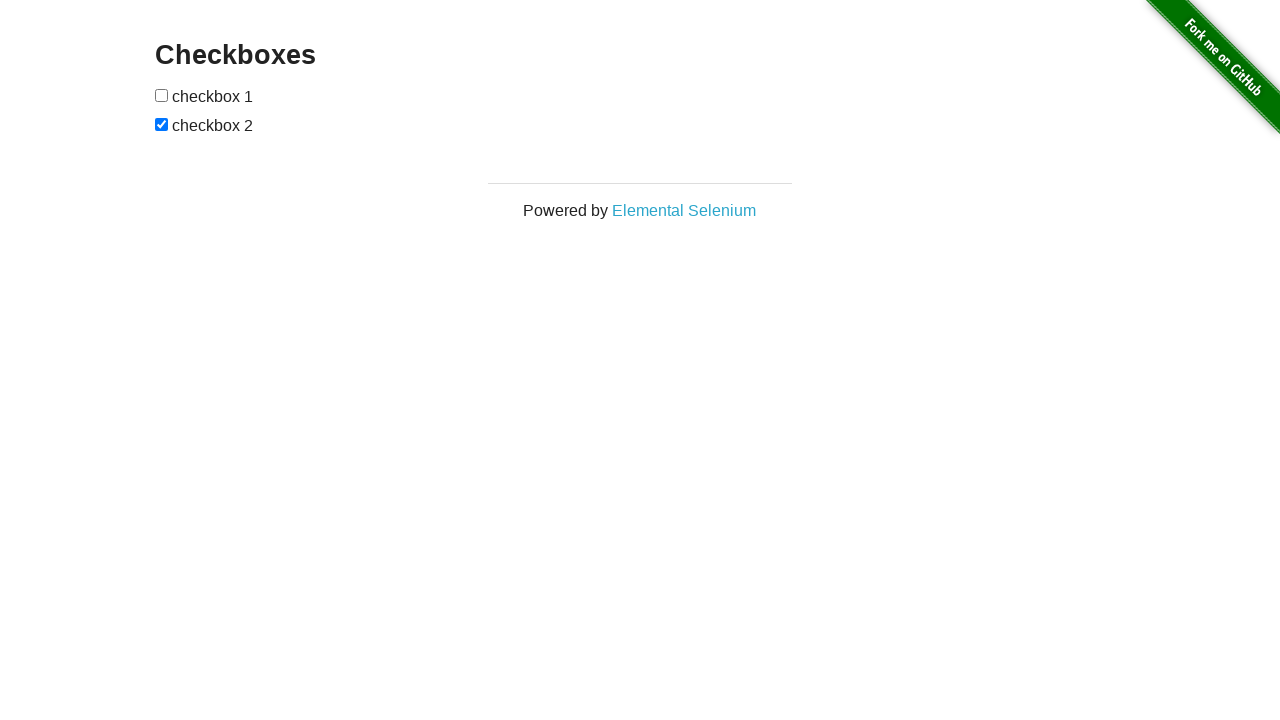

Verified there are exactly 2 checkboxes
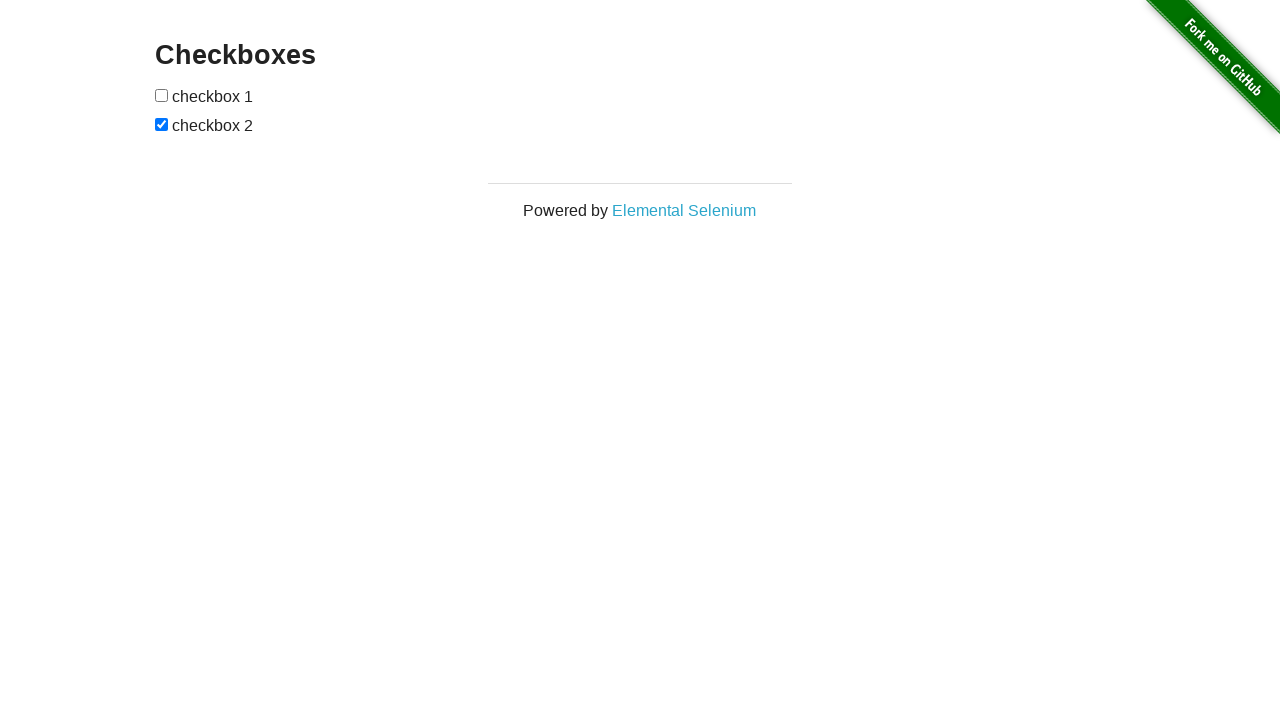

Verified first checkbox is initially unchecked
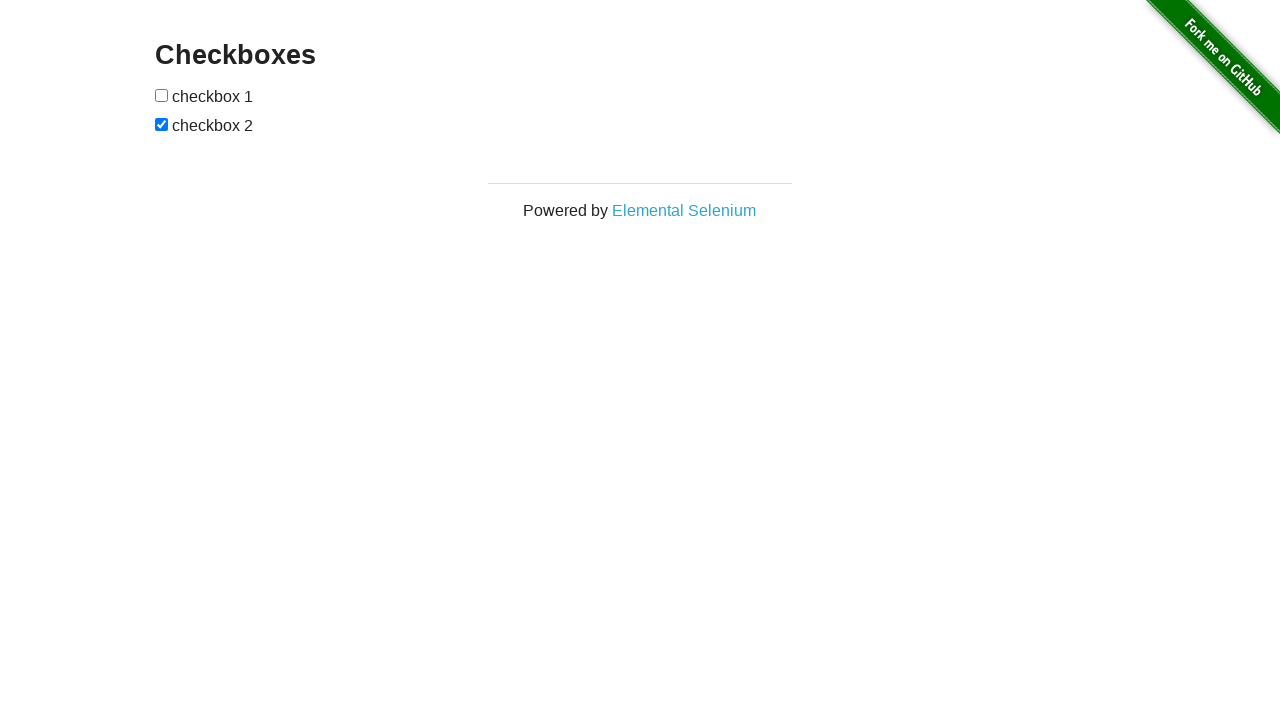

Verified second checkbox is initially checked
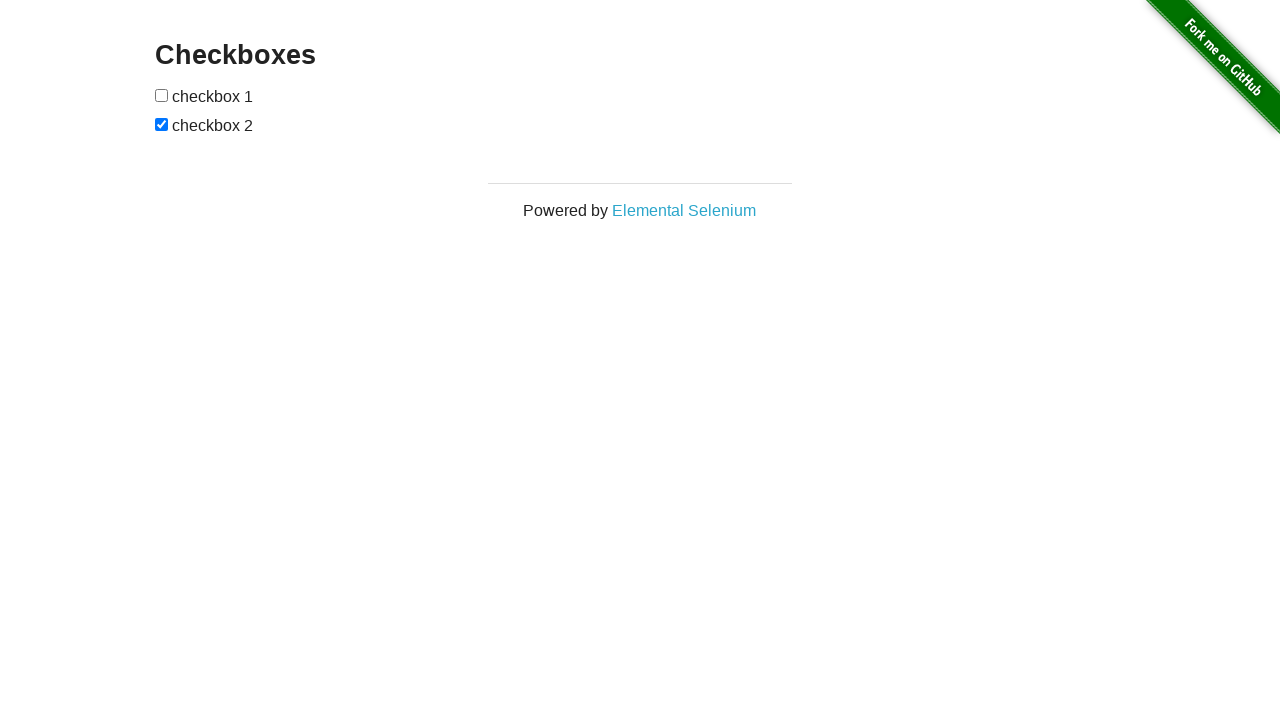

Clicked first checkbox to check it at (162, 95) on input[type='checkbox'] >> nth=0
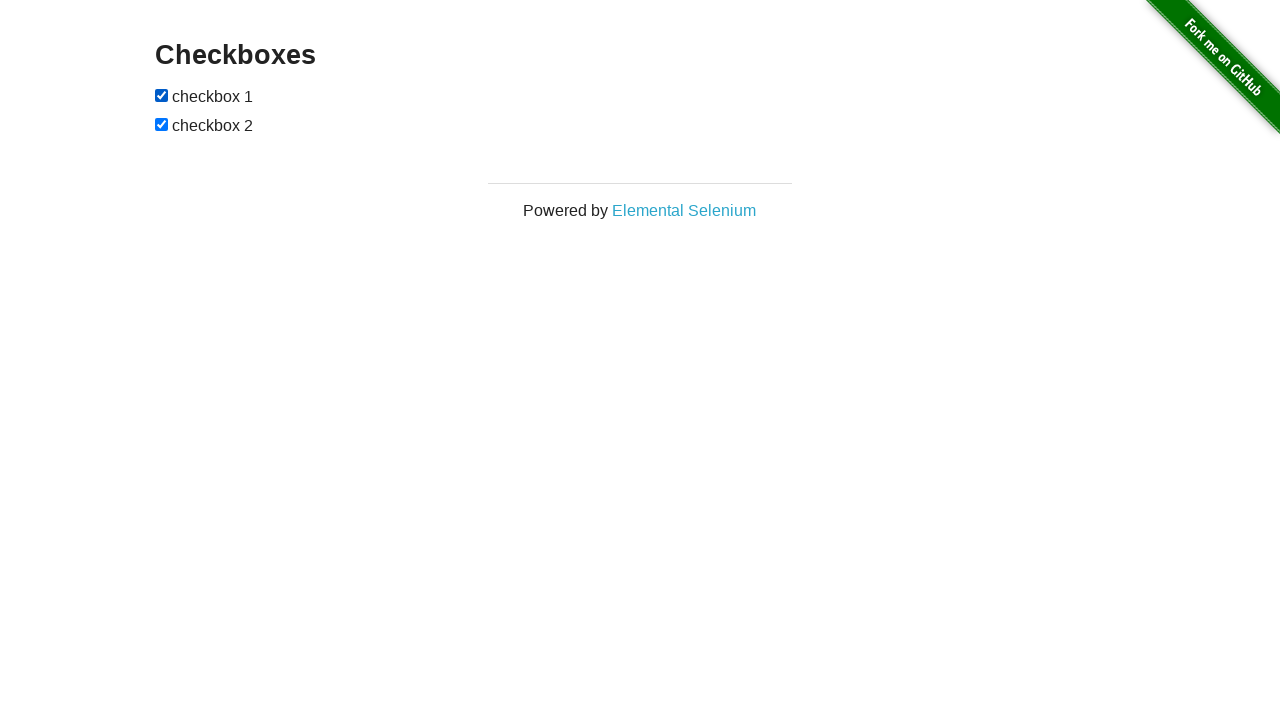

Verified first checkbox is now checked
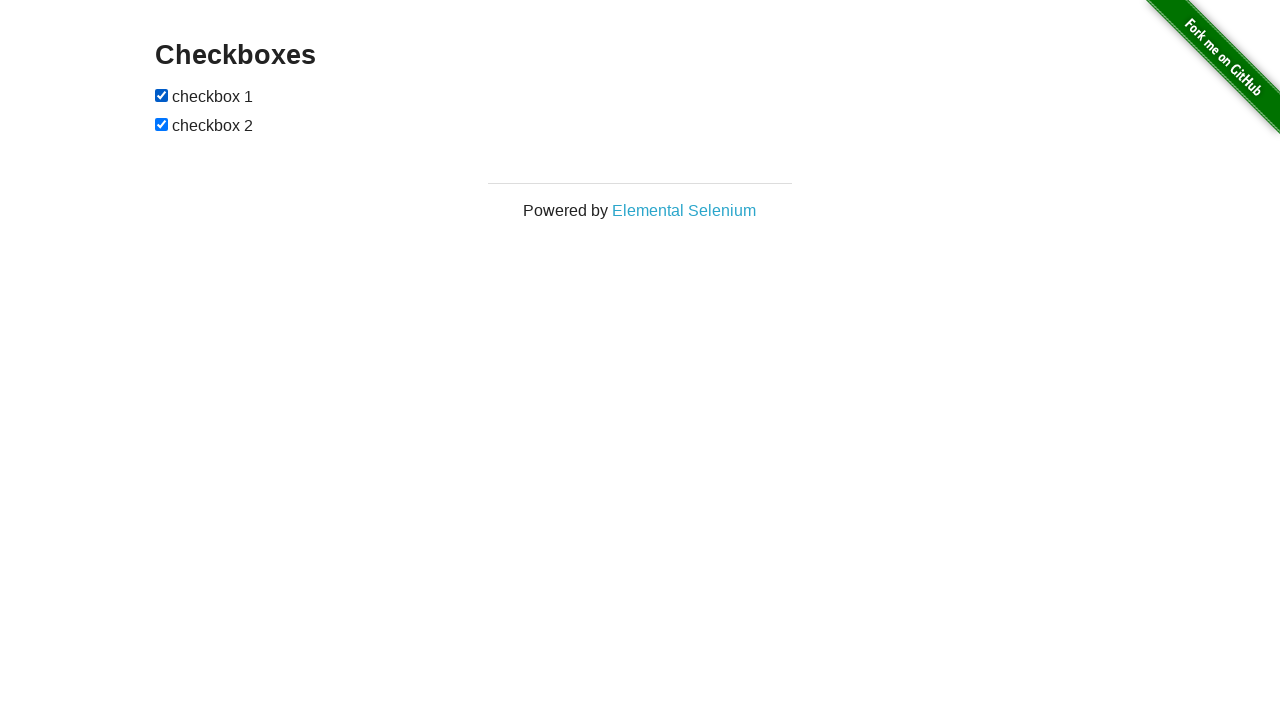

Clicked second checkbox to uncheck it at (162, 124) on input[type='checkbox'] >> nth=1
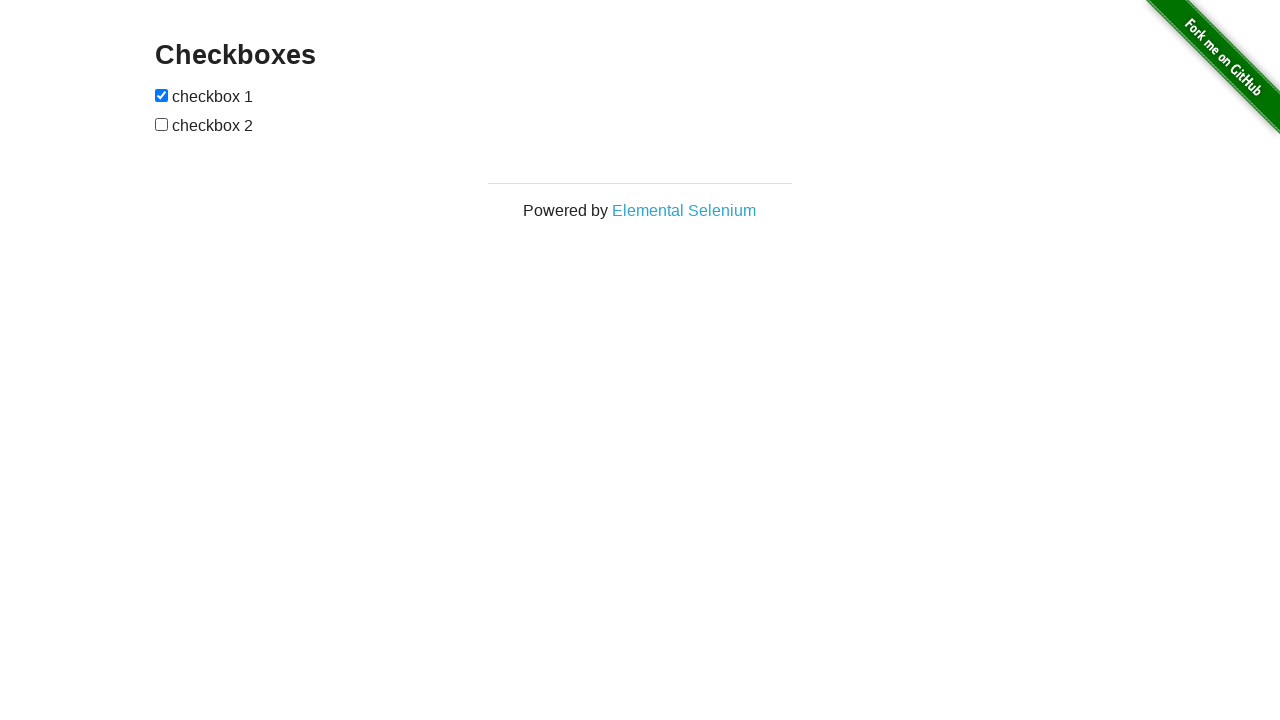

Verified second checkbox is now unchecked
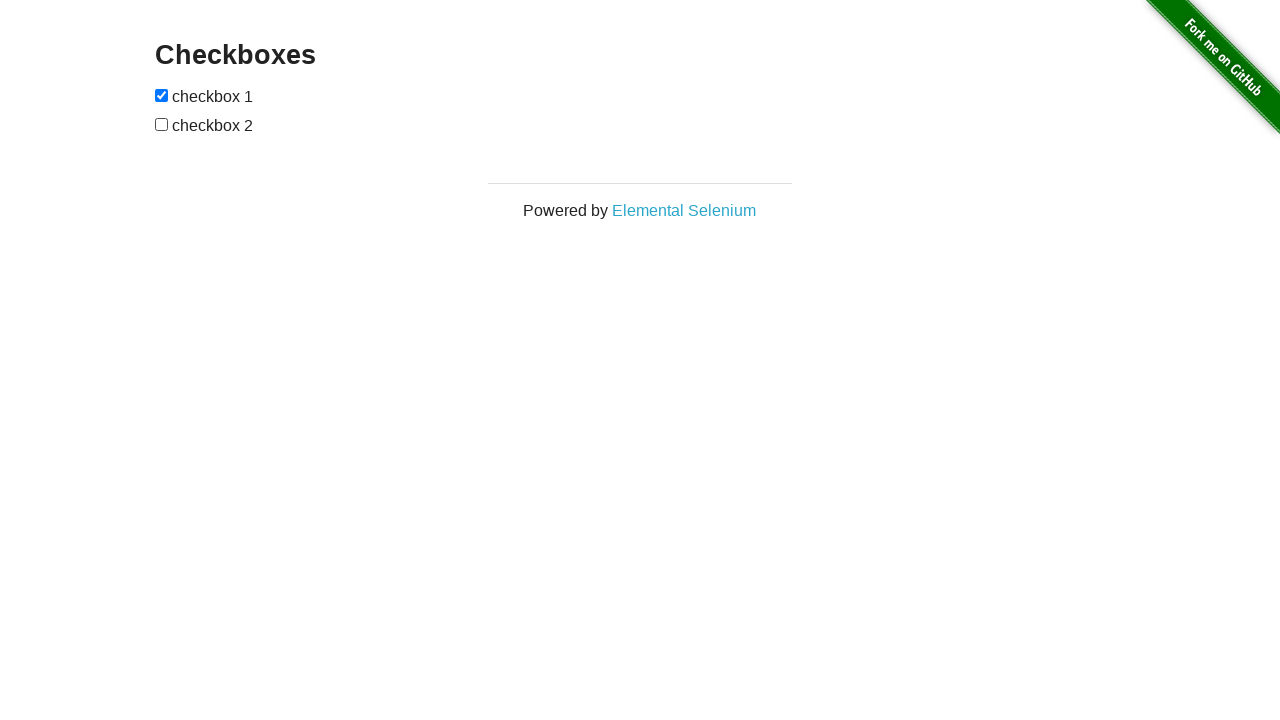

Navigated back using browser back button
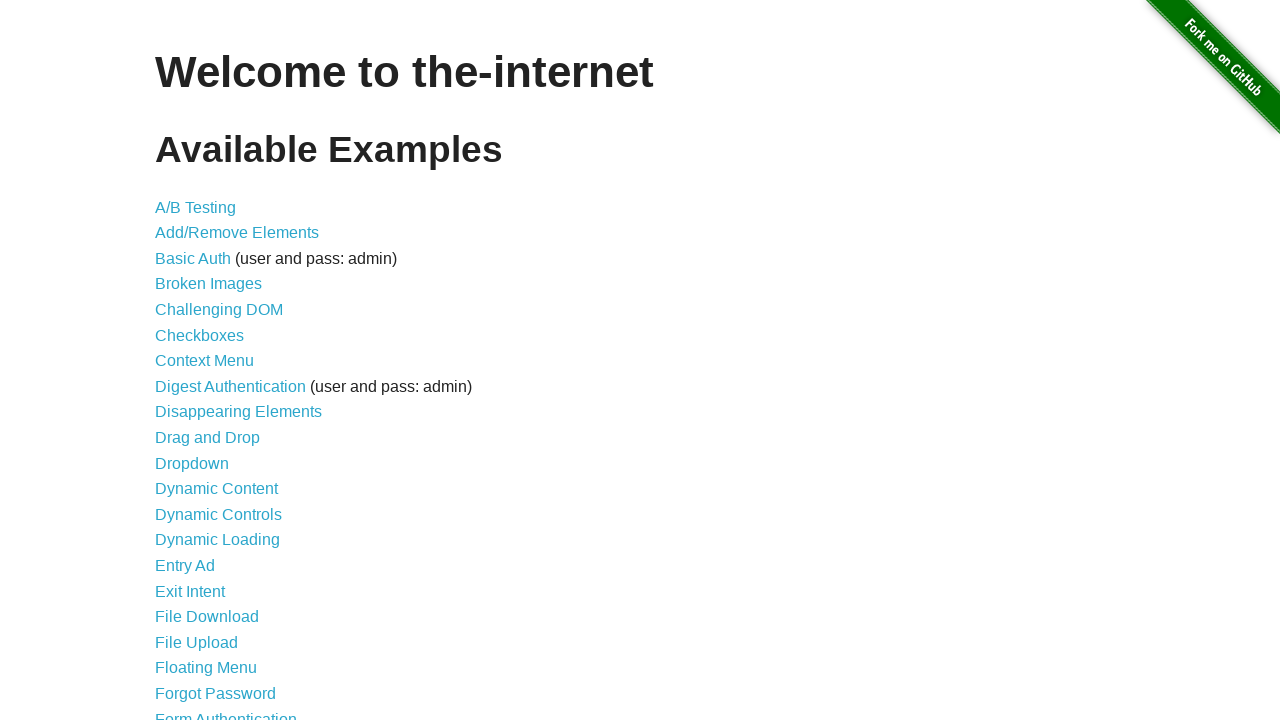

Verified navigation back to home page
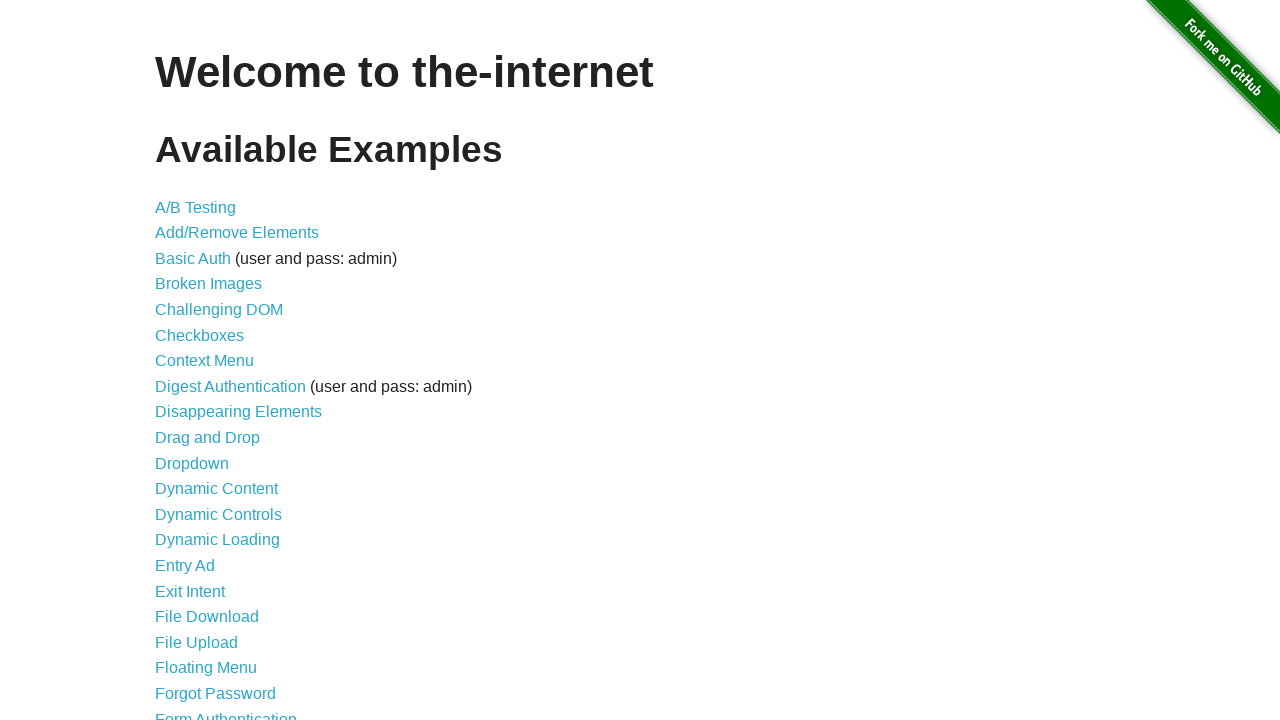

Navigated forward using browser forward button
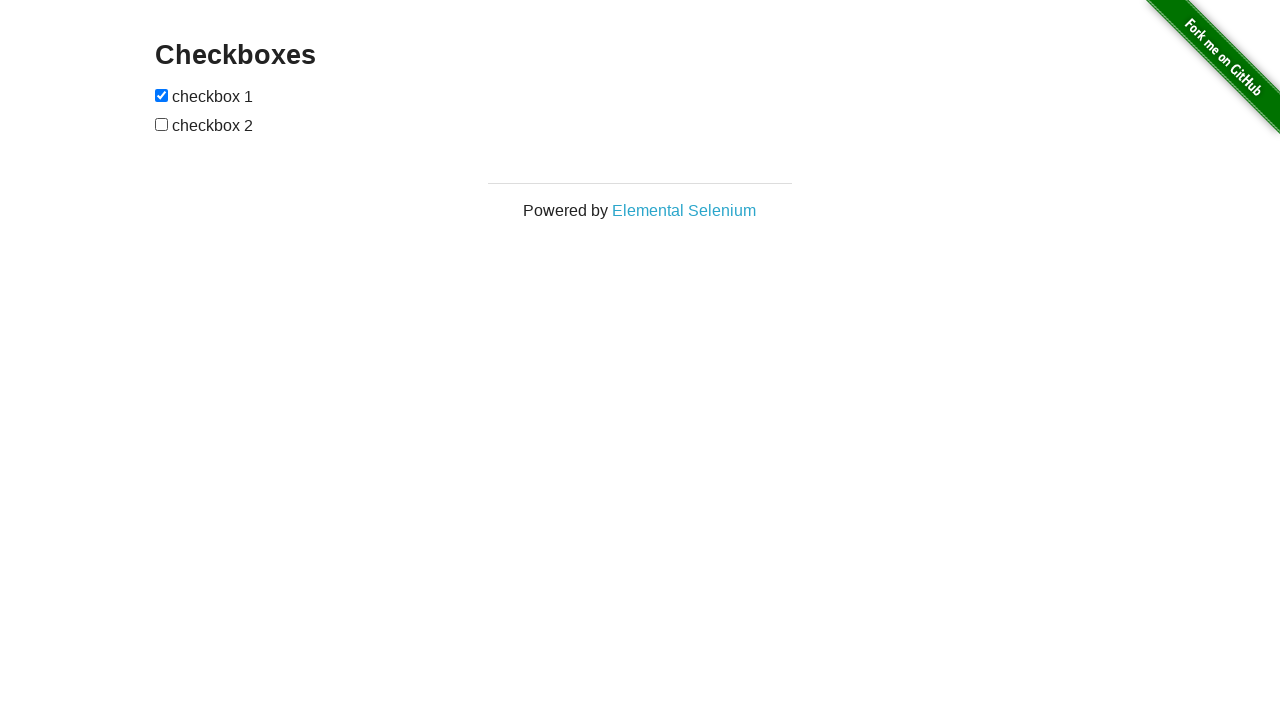

Verified navigation forward to Checkboxes page
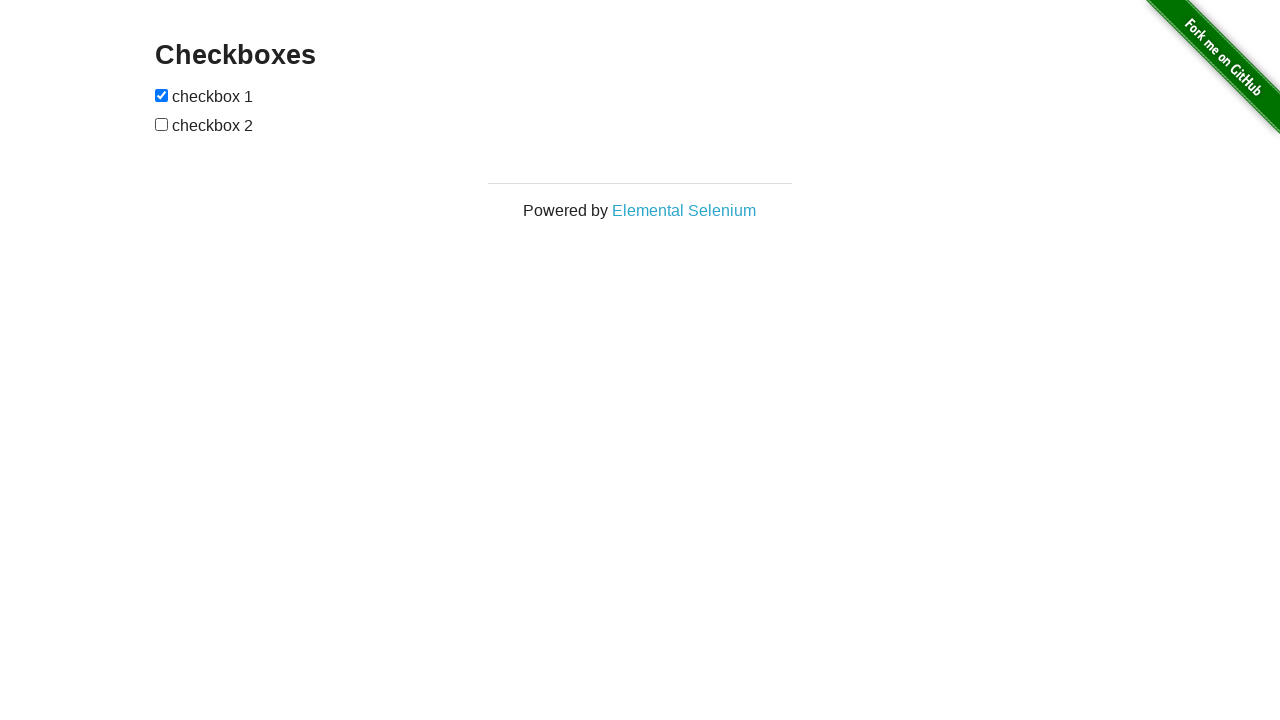

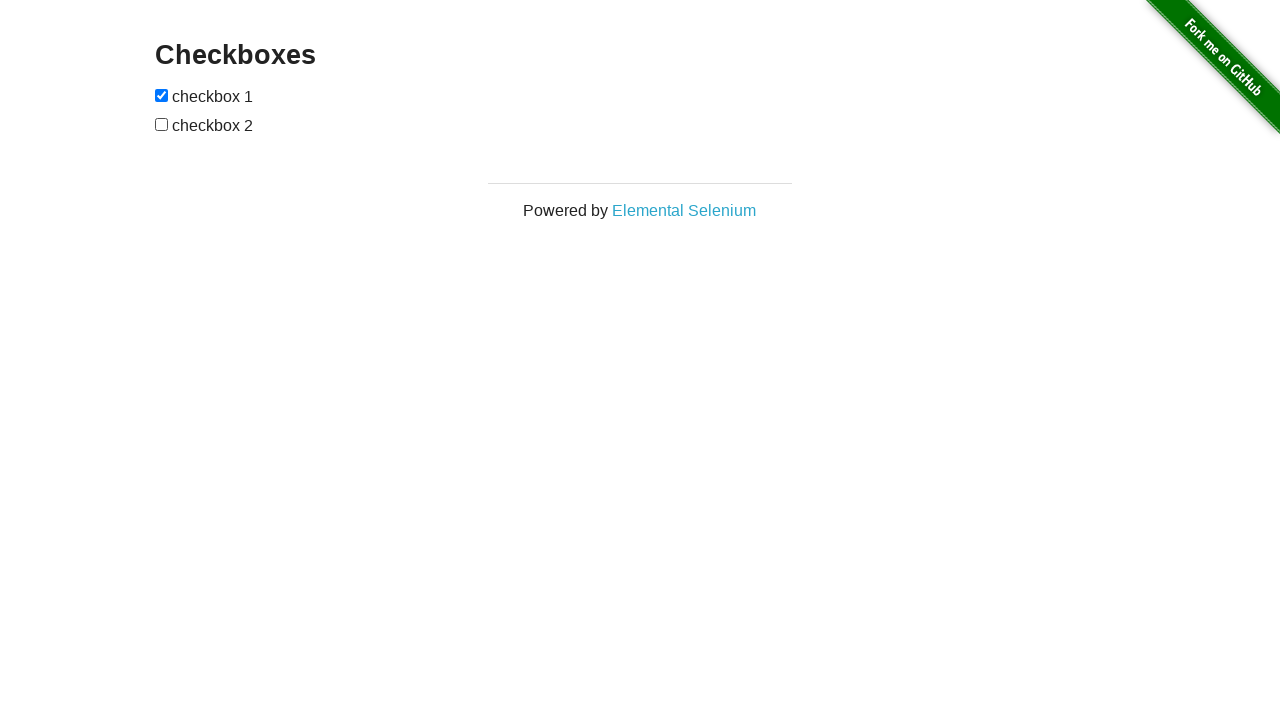